Fills username and password fields, clicks the checkbox, and verifies it becomes selected, visible, and enabled

Starting URL: https://victoretc.github.io/webelements_information/

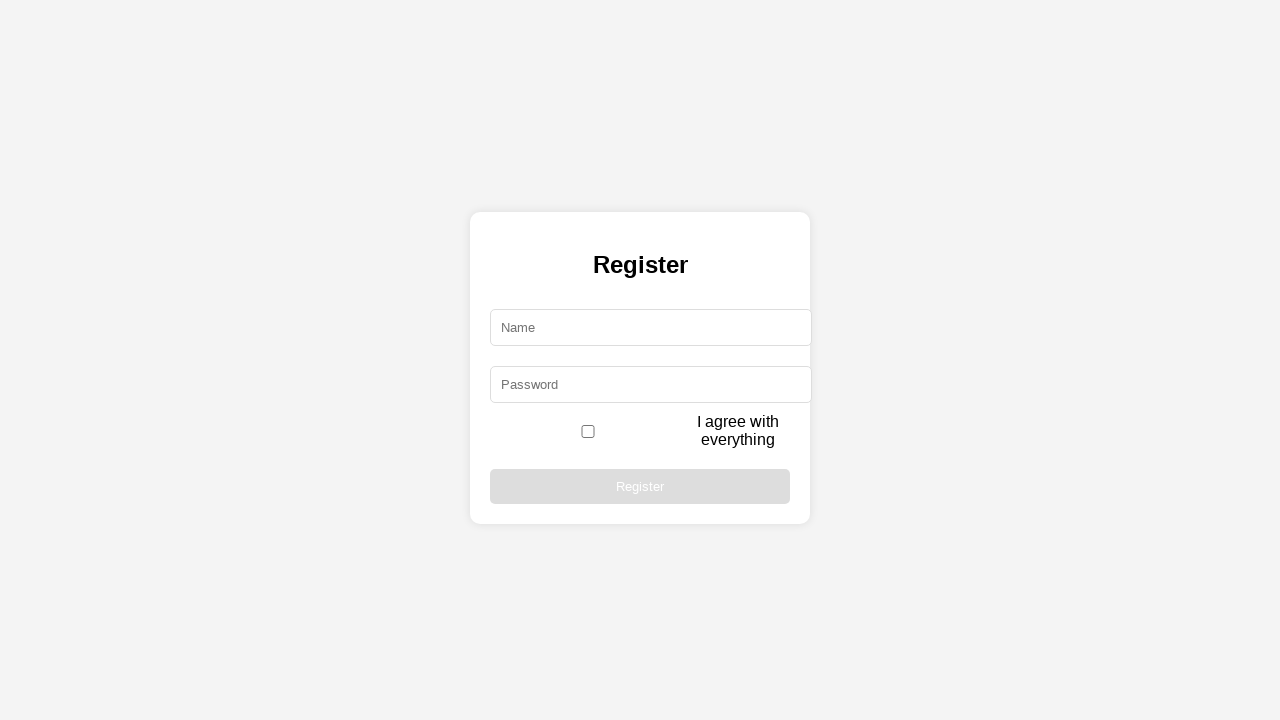

Filled username field with 'Jennifer' on #username
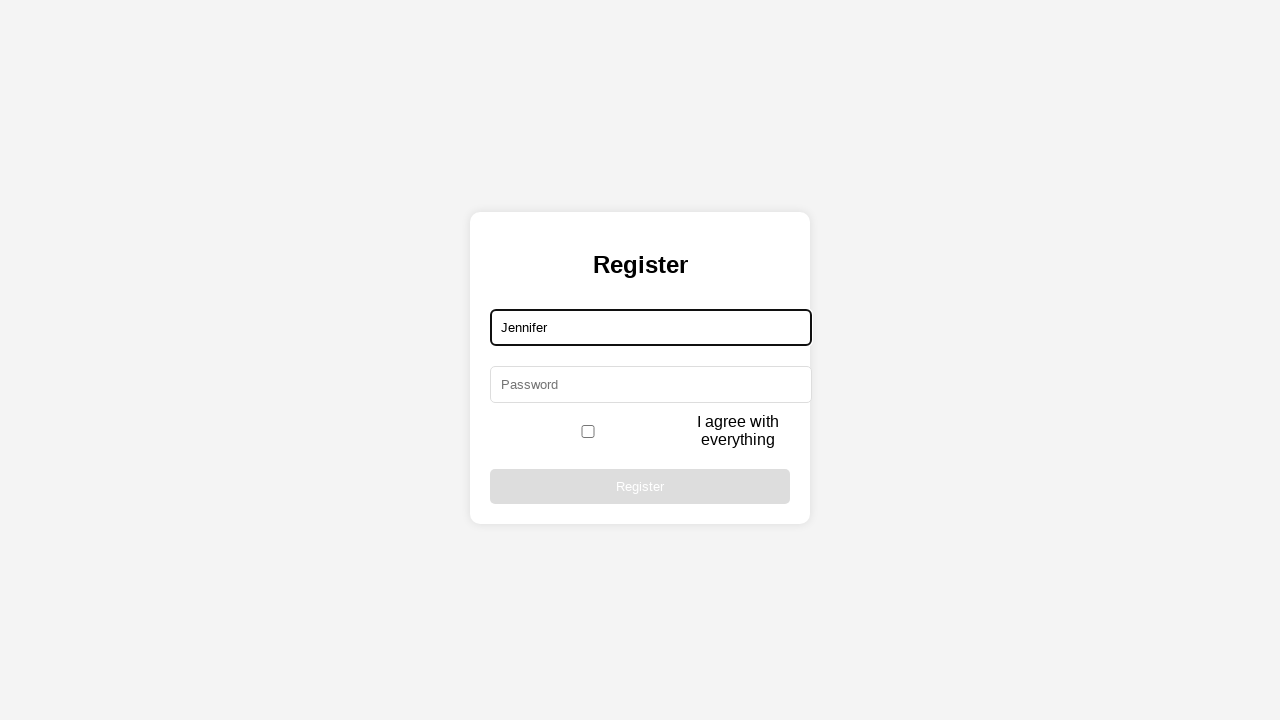

Filled password field with '54321' on #password
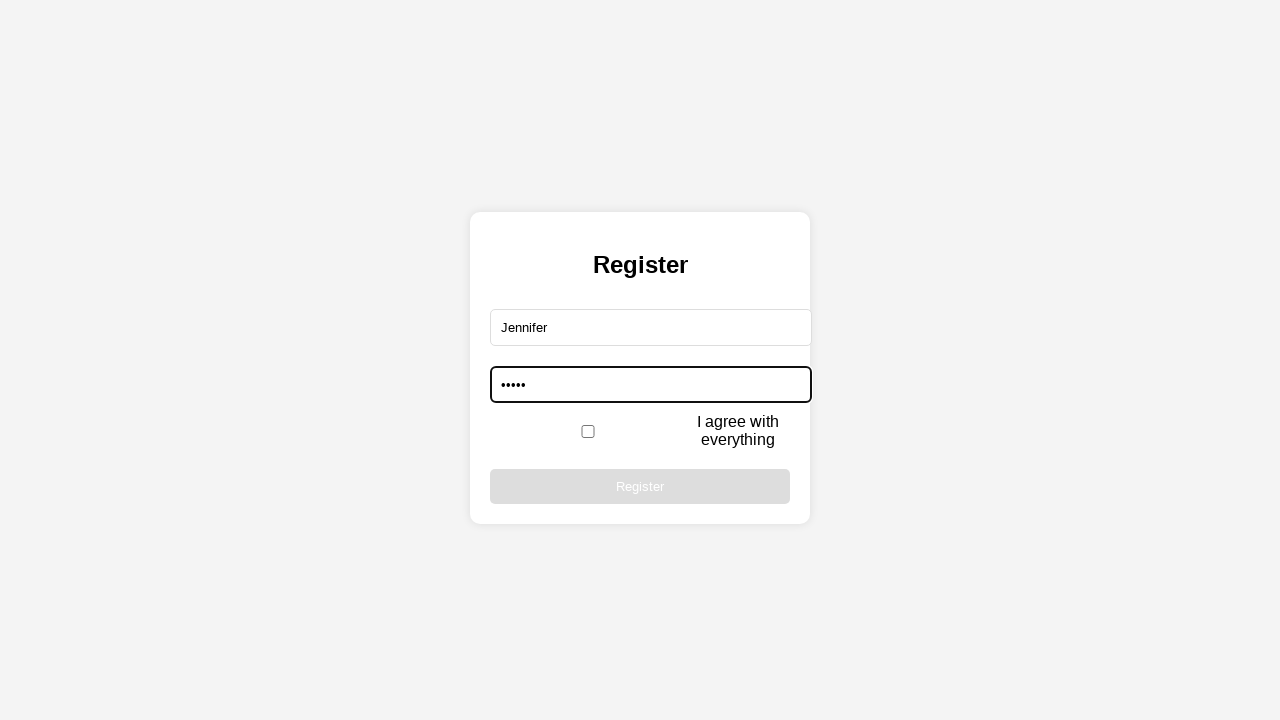

Clicked checkbox to select it at (588, 431) on #agreement
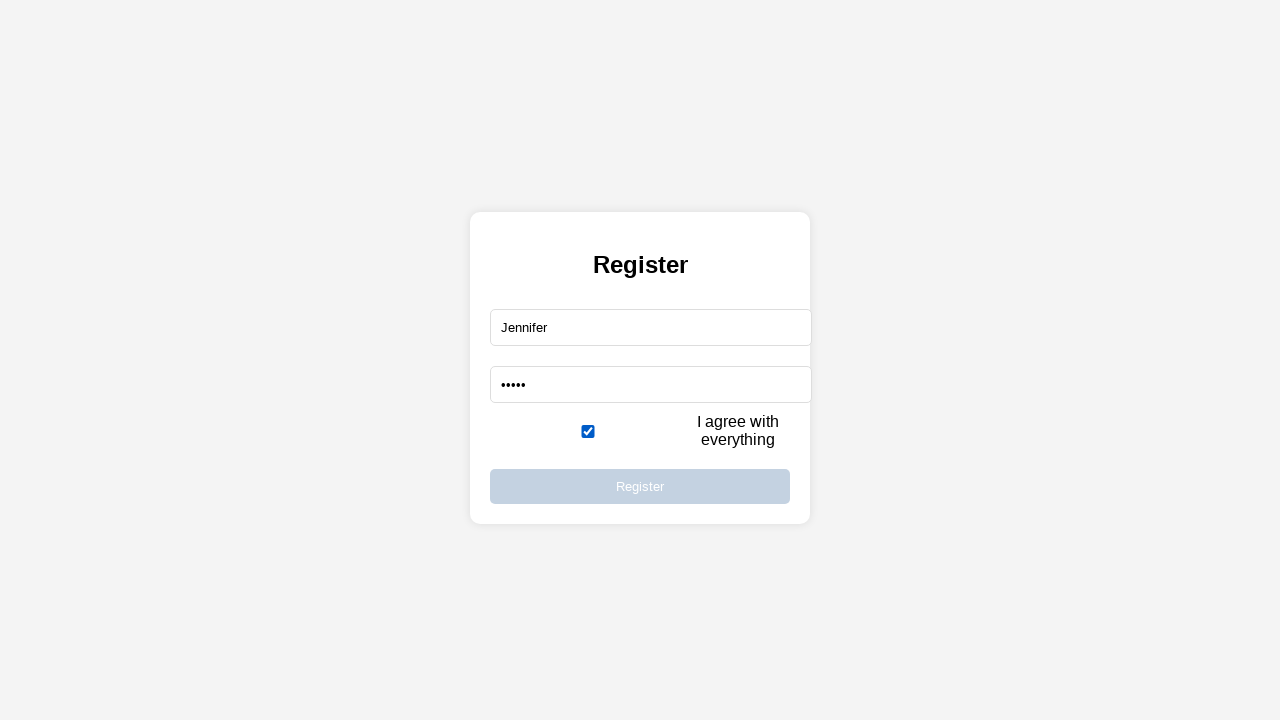

Verified checkbox is visible
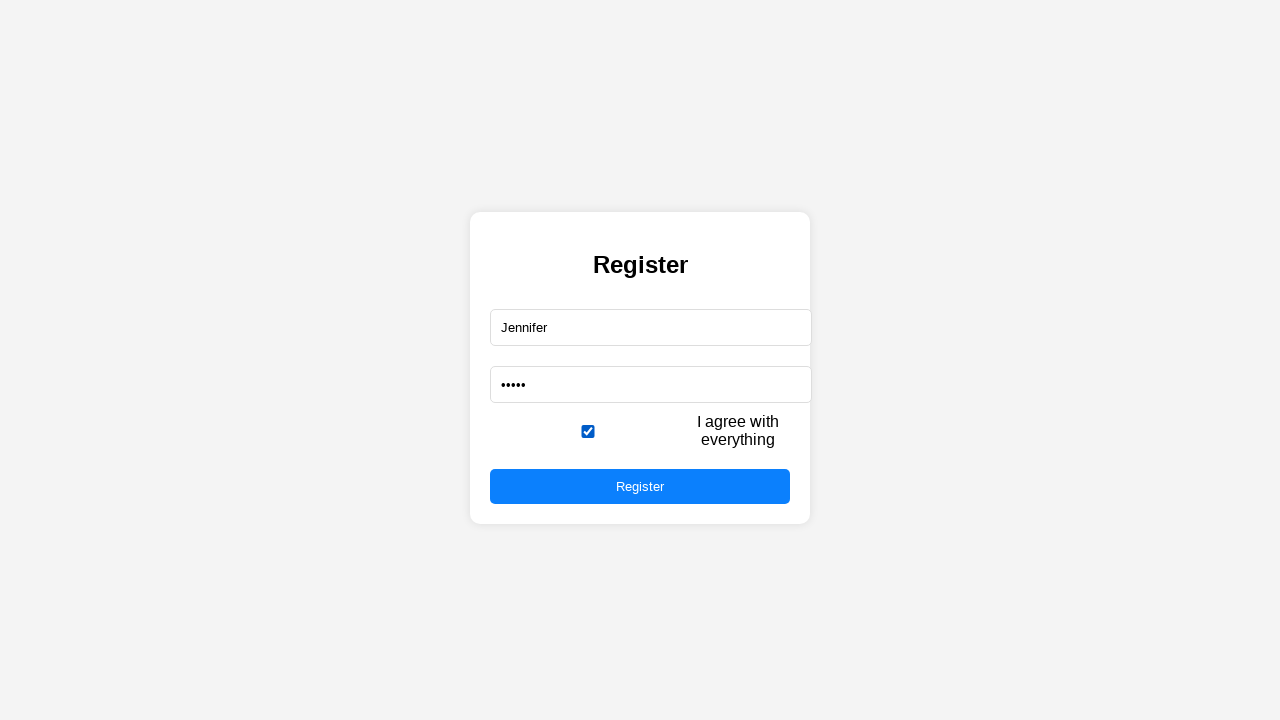

Verified checkbox is enabled
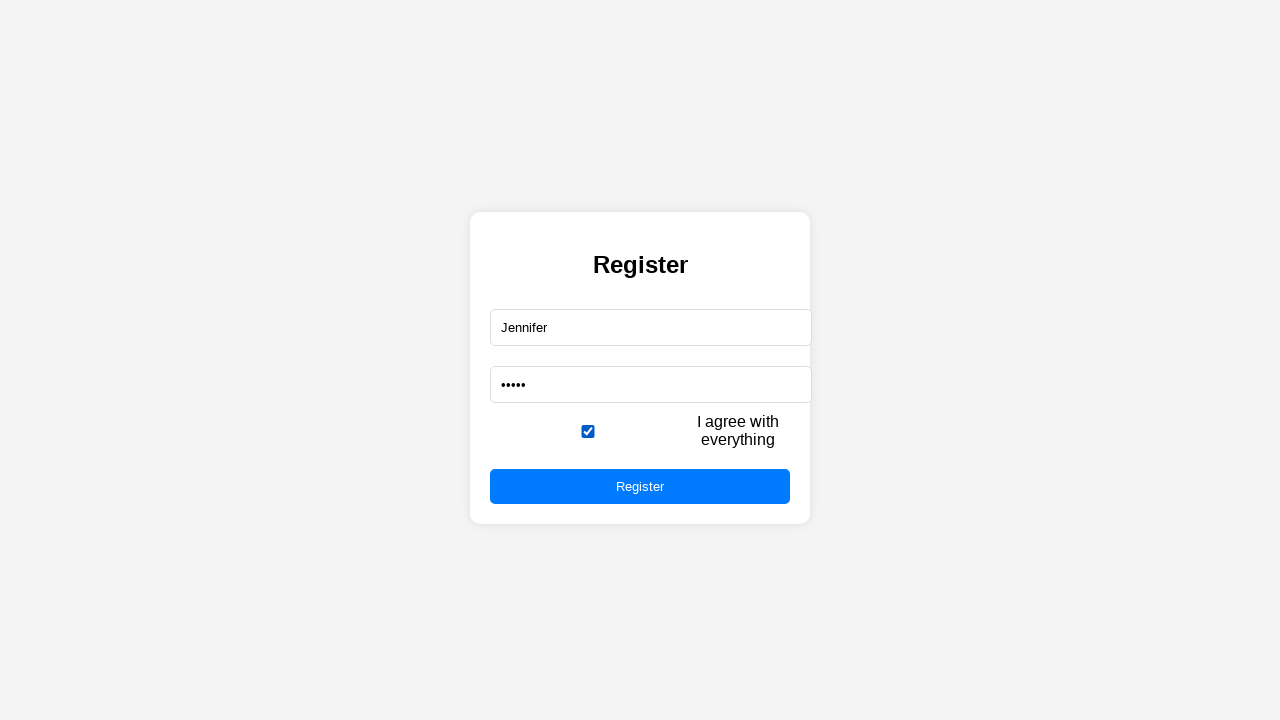

Verified checkbox is selected
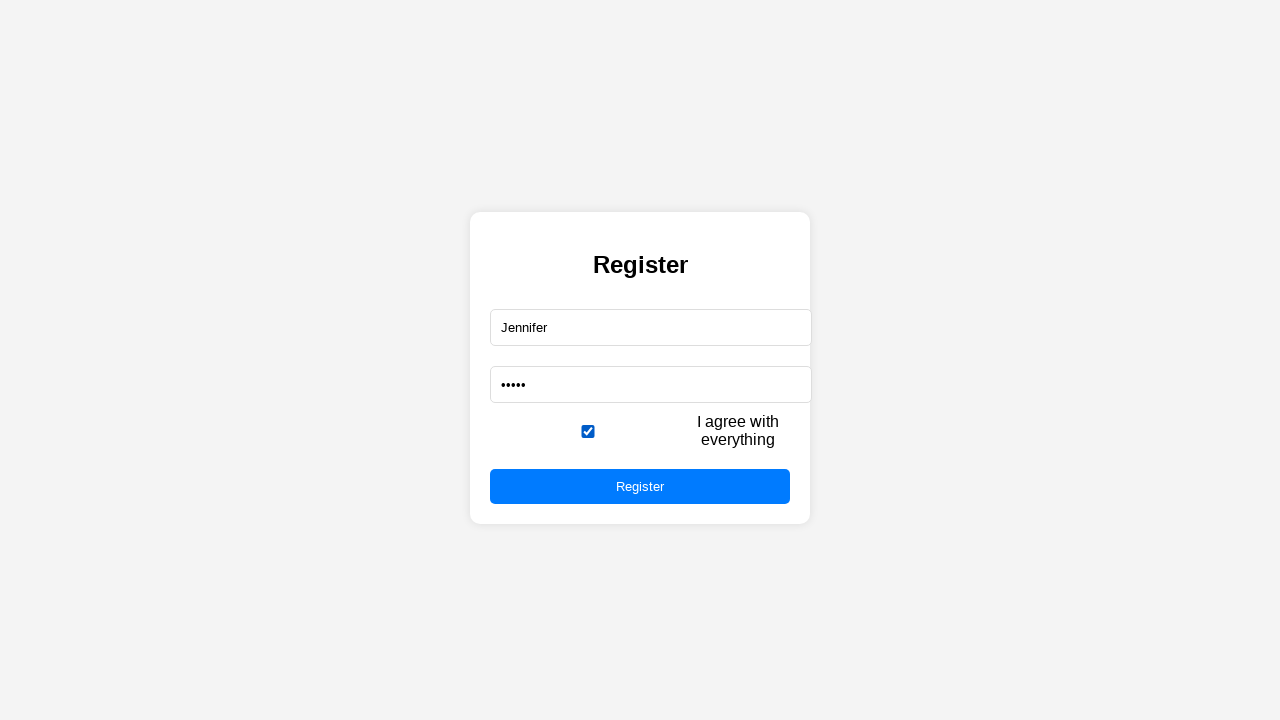

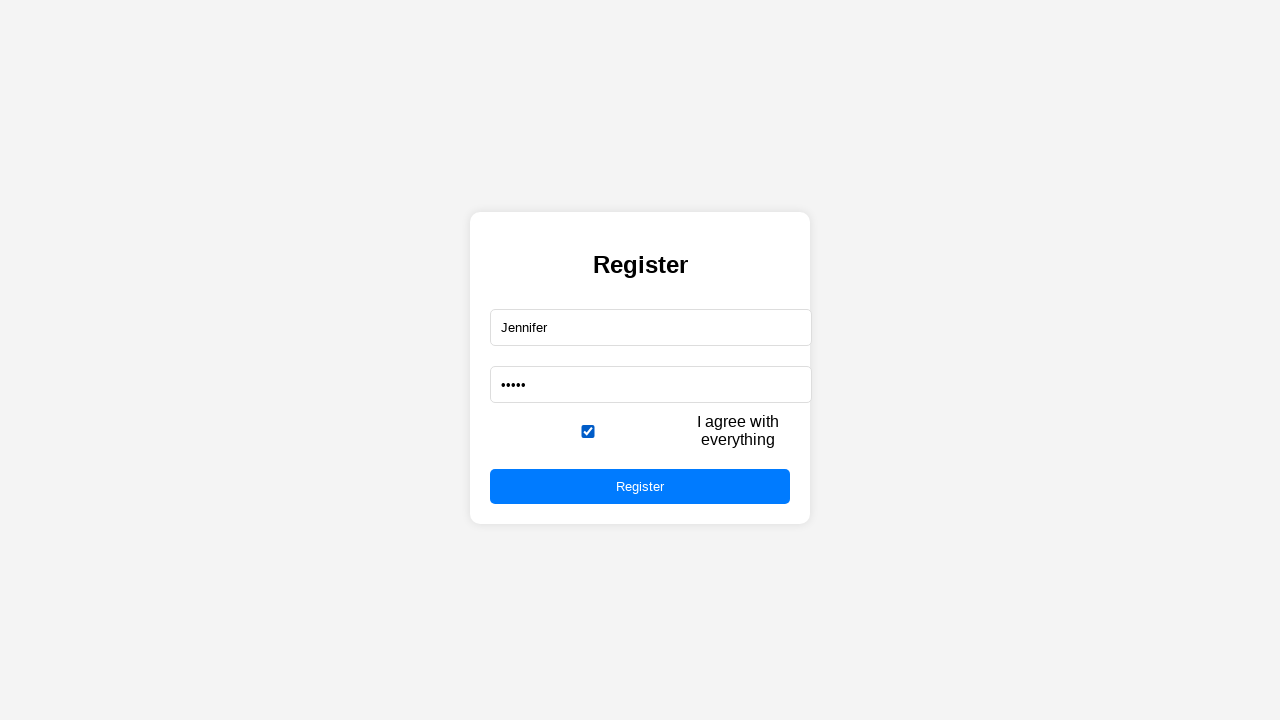